Tests drag-and-scroll behavior by clicking and dragging from one element to another

Starting URL: https://trytestingthis.netlify.app/

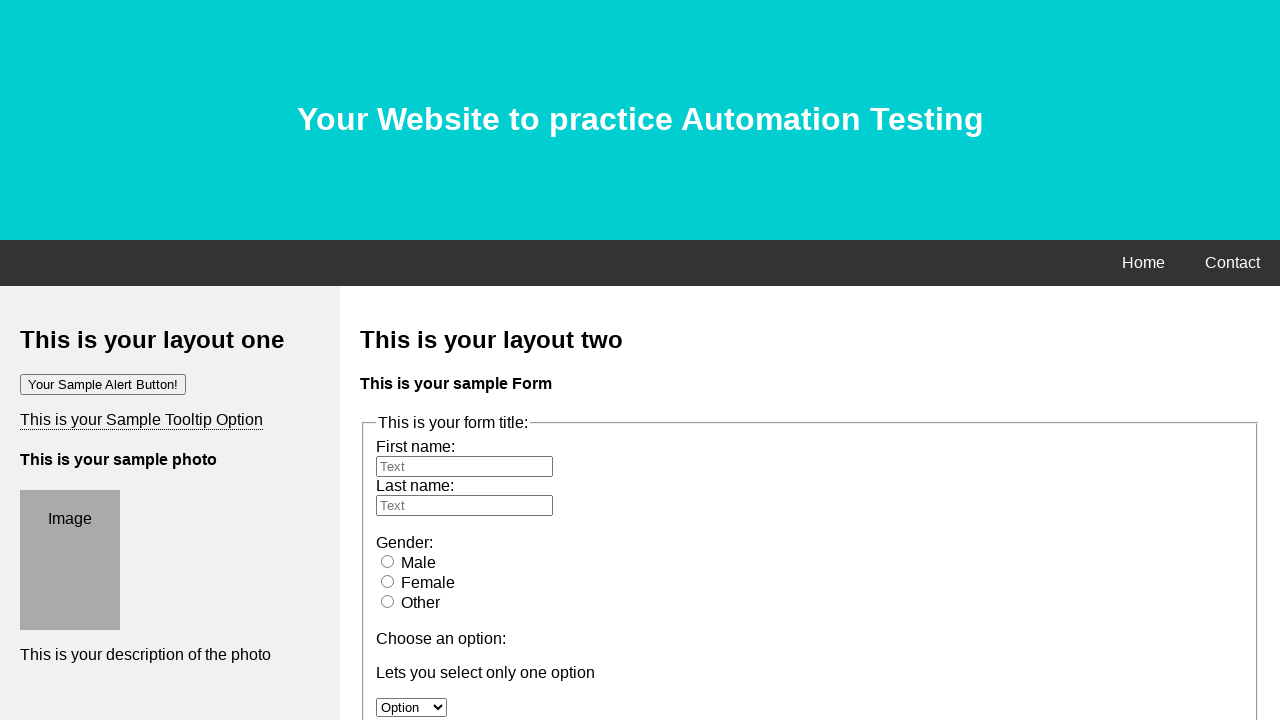

Waited for message input element to be present
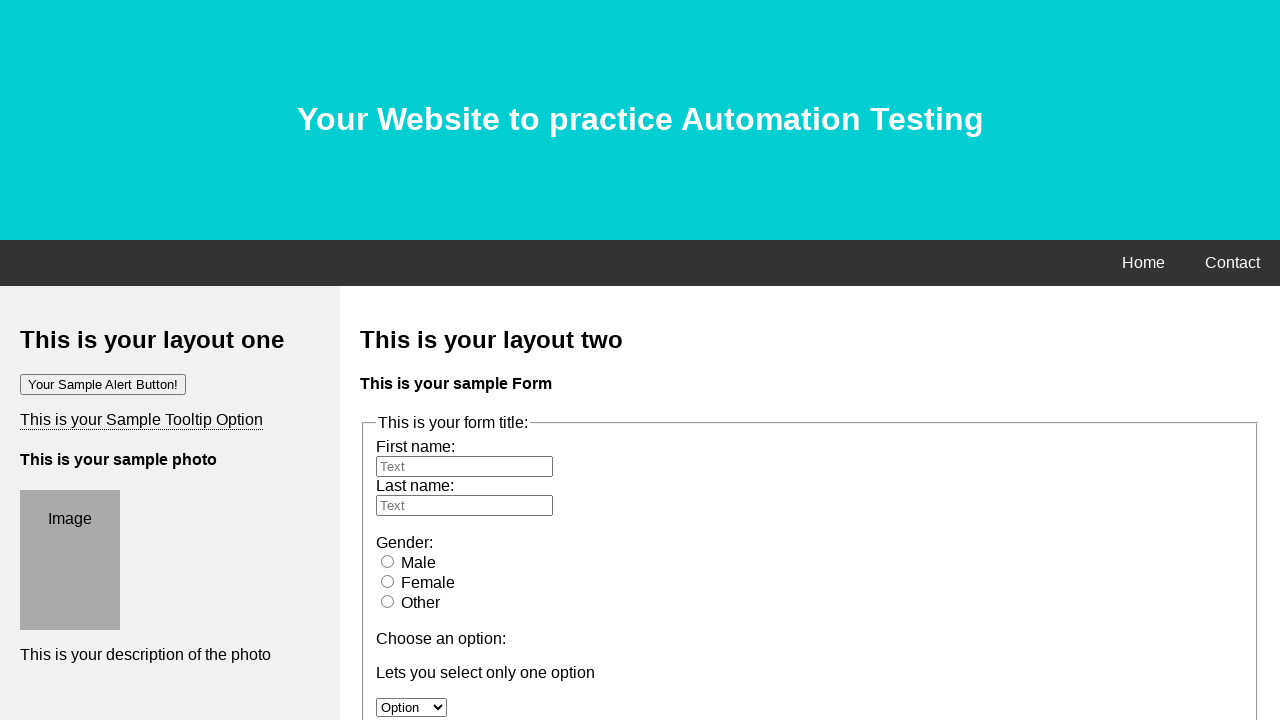

Waited for fname input element to be present
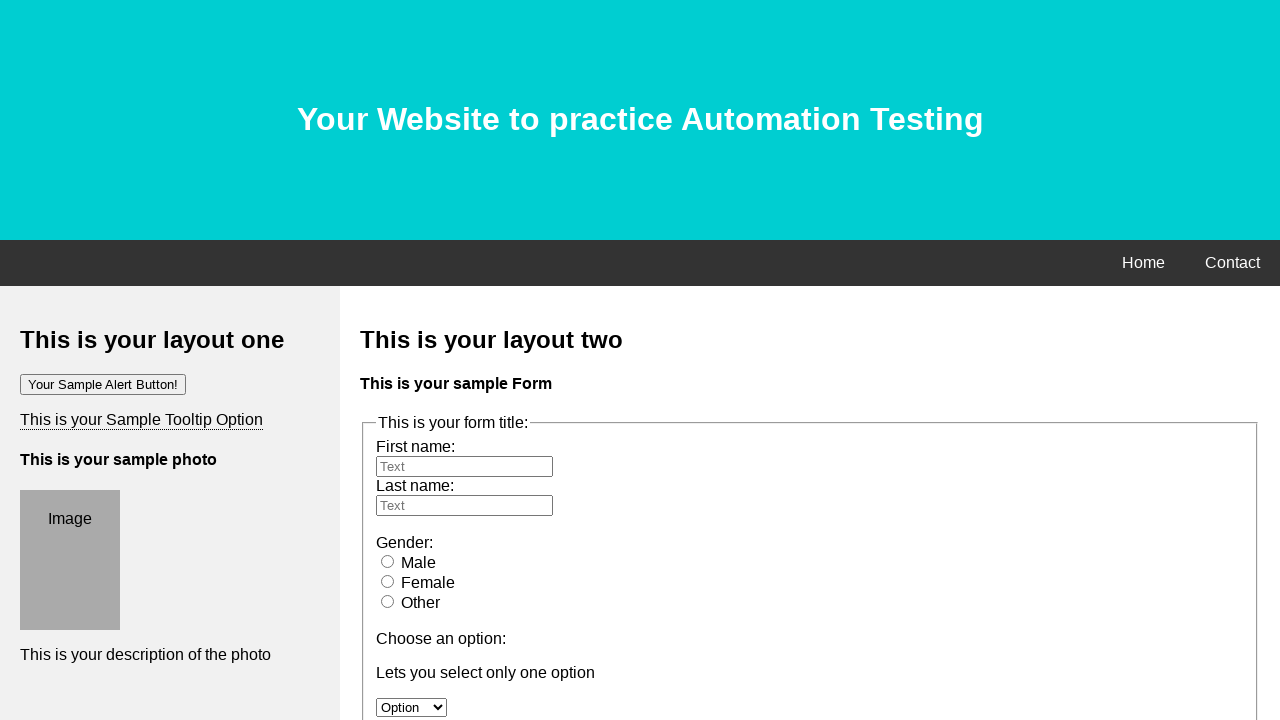

Located source element (fname) for drag operation
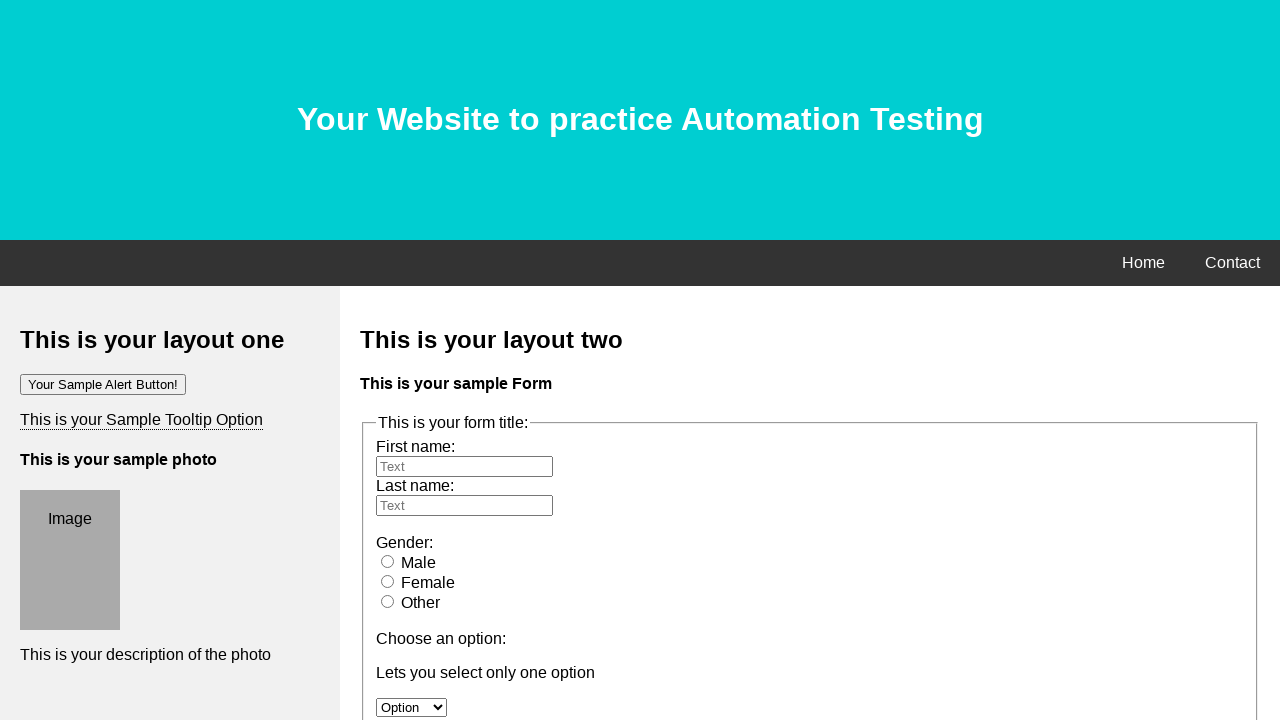

Located target element (message) for drag operation
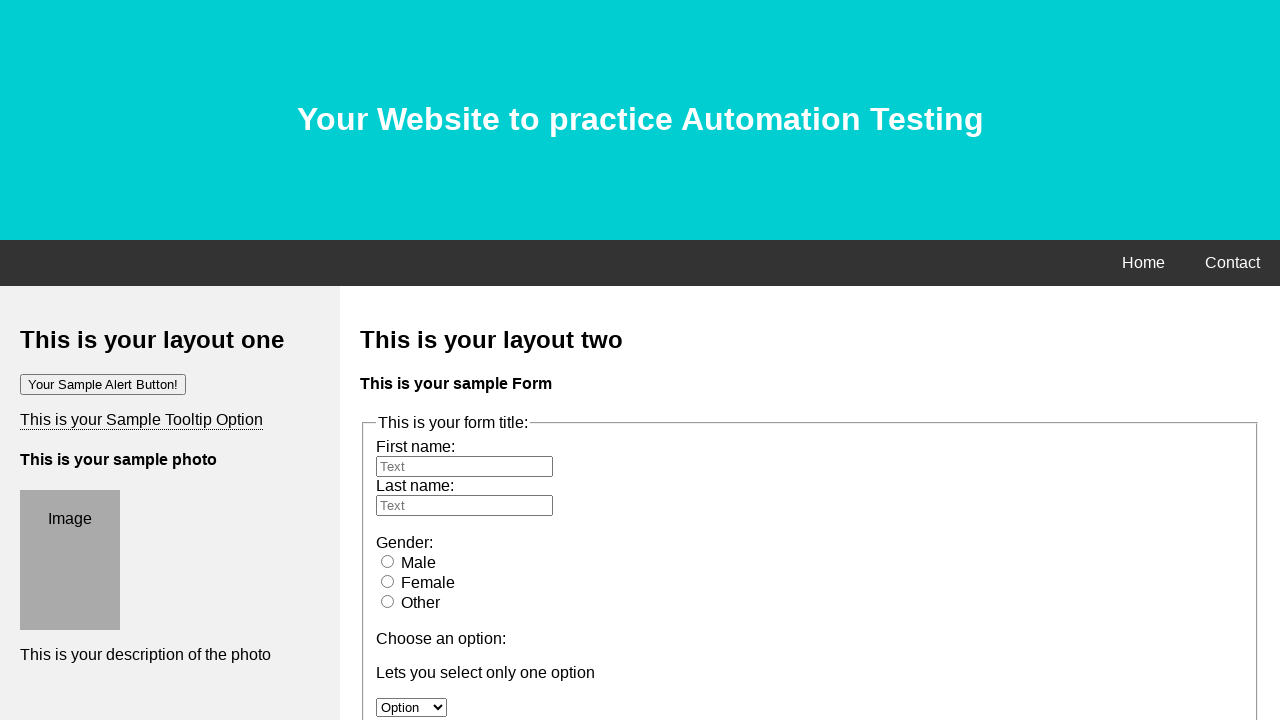

Dragged from fname element to message element at (507, 360)
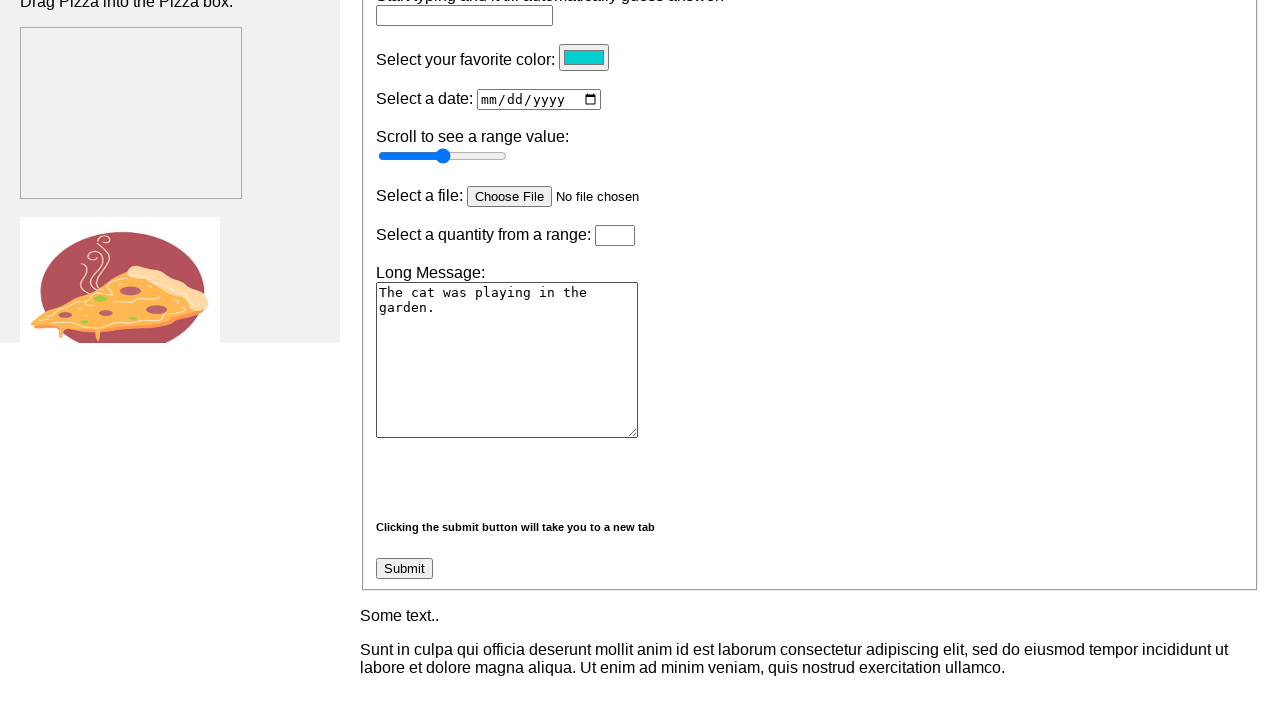

Waited 1 second to observe drag-and-scroll action
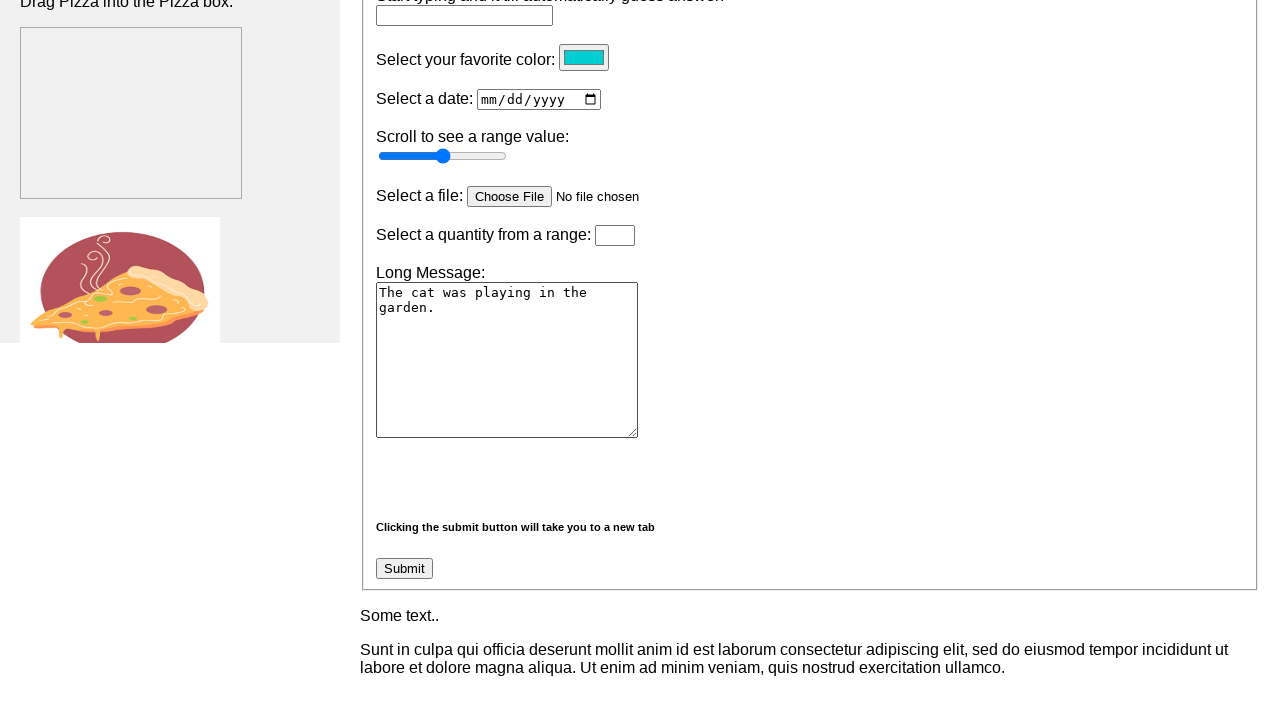

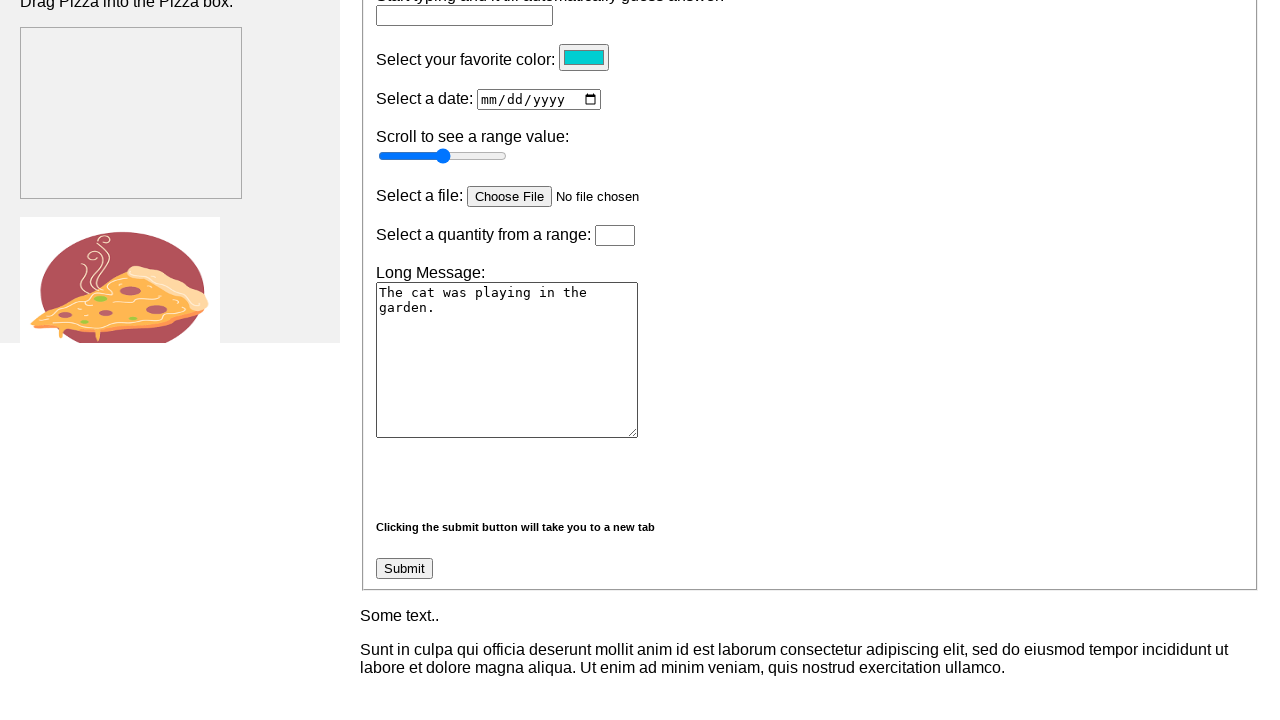